Navigates to JPL Space image gallery and clicks the button to view the full featured image

Starting URL: https://data-class-jpl-space.s3.amazonaws.com/JPL_Space/index.html

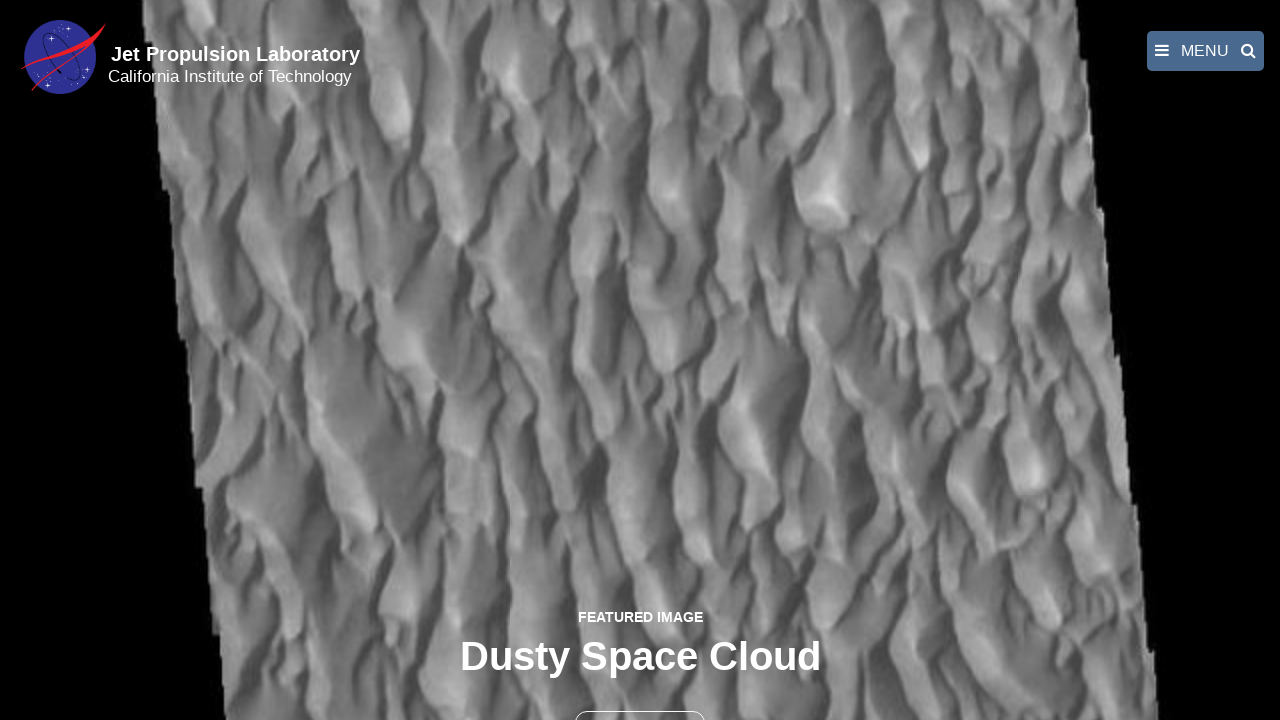

Navigated to JPL Space image gallery
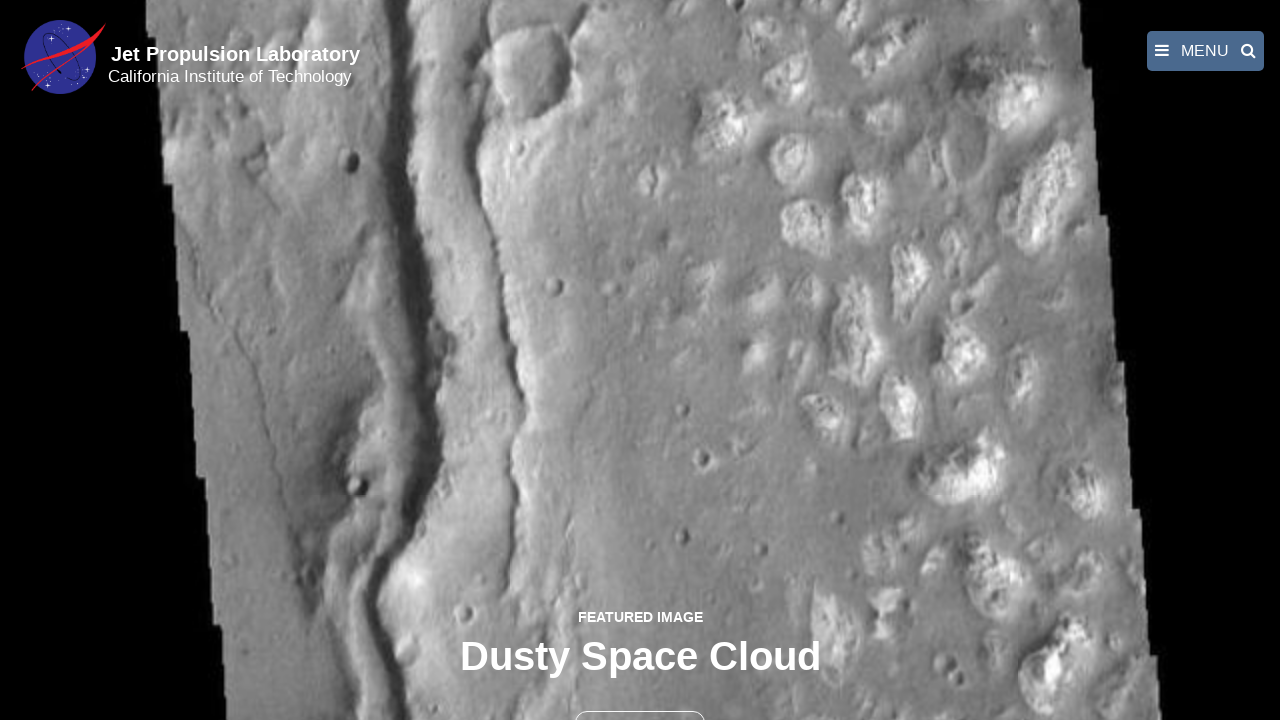

Clicked the button to view full featured image at (640, 699) on button >> nth=1
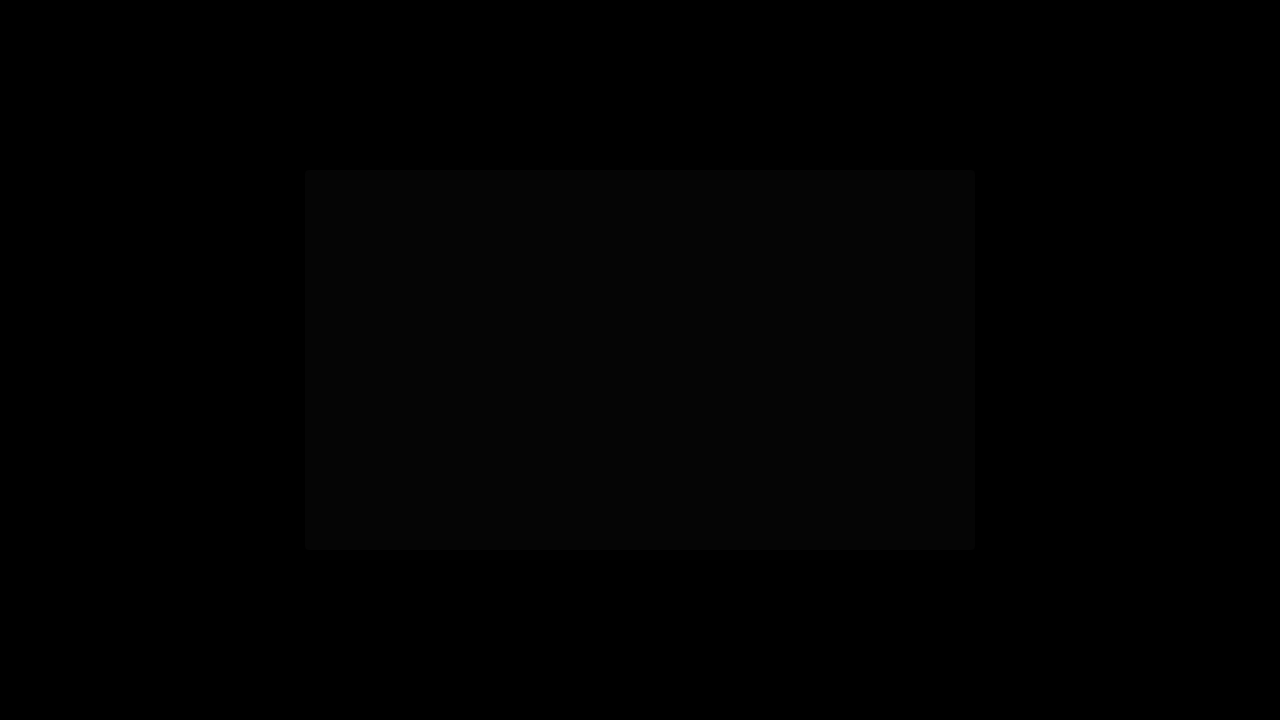

Full featured image loaded and displayed
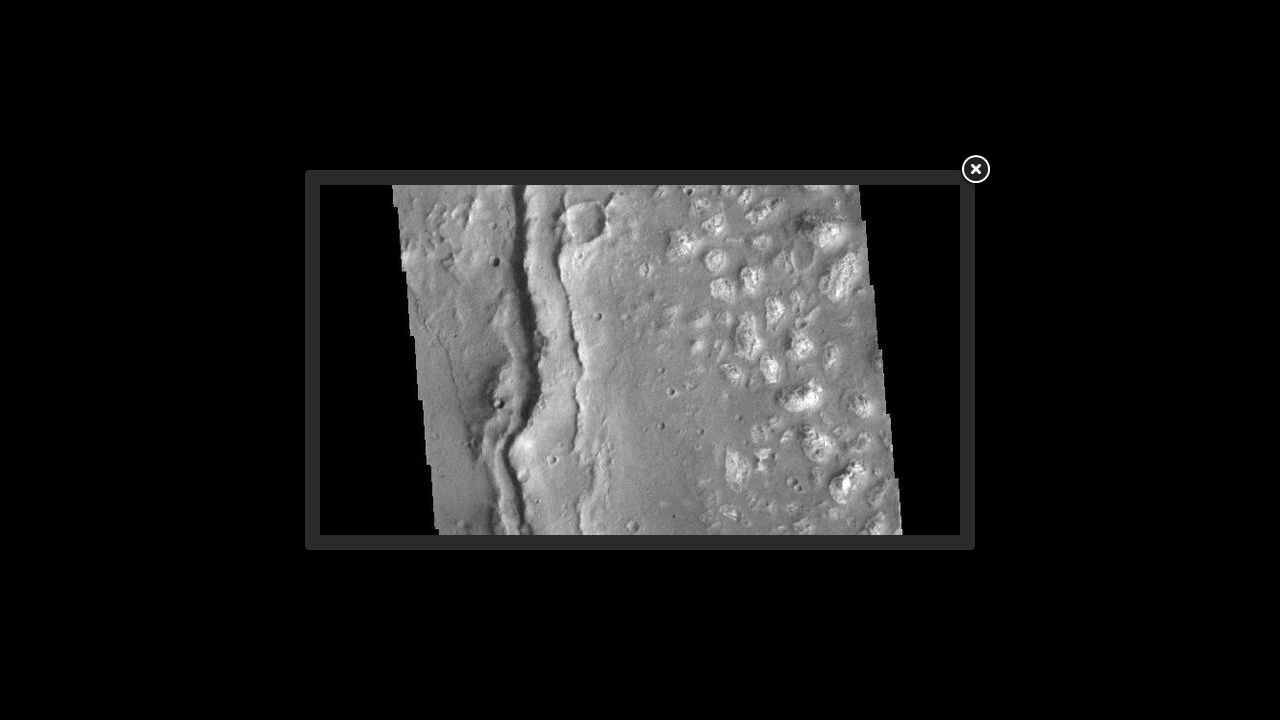

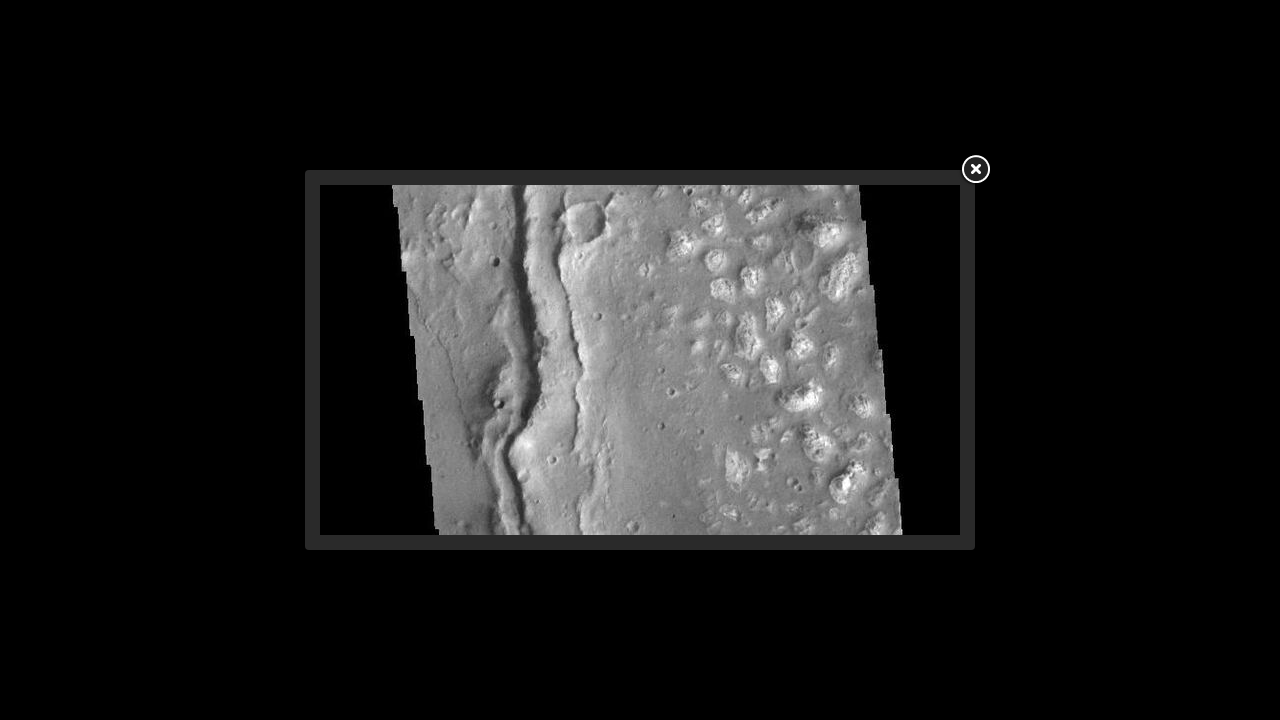